Tests scrolling functionality by navigating to Selenium website, locating the Twitter logo in the footer, and scrolling to bring it into view.

Starting URL: https://www.selenium.dev/

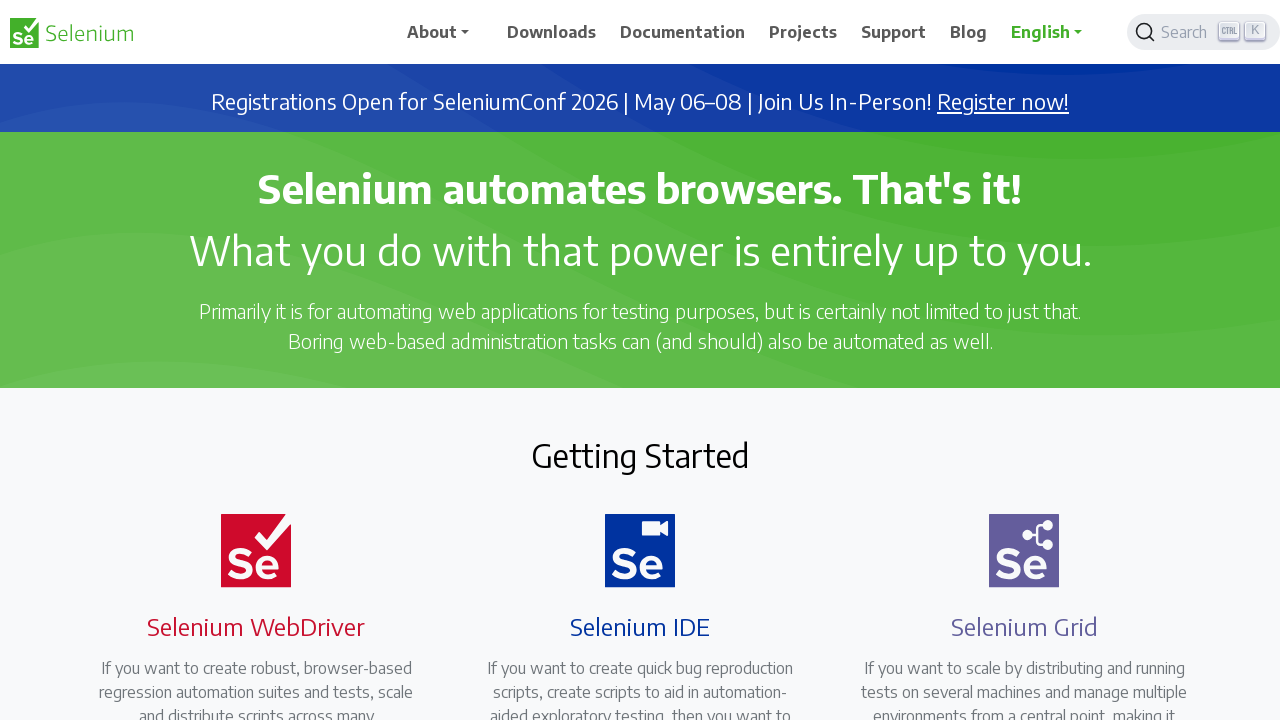

Located Twitter logo element in footer
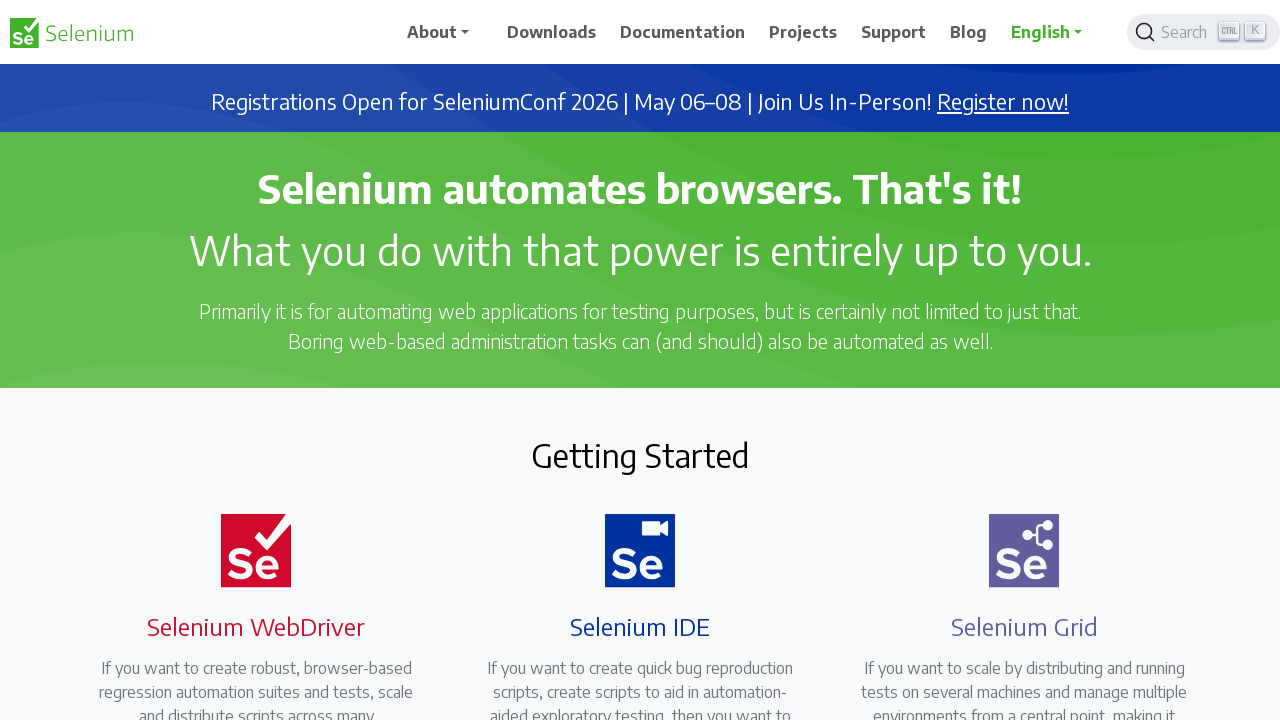

Scrolled Twitter logo into view
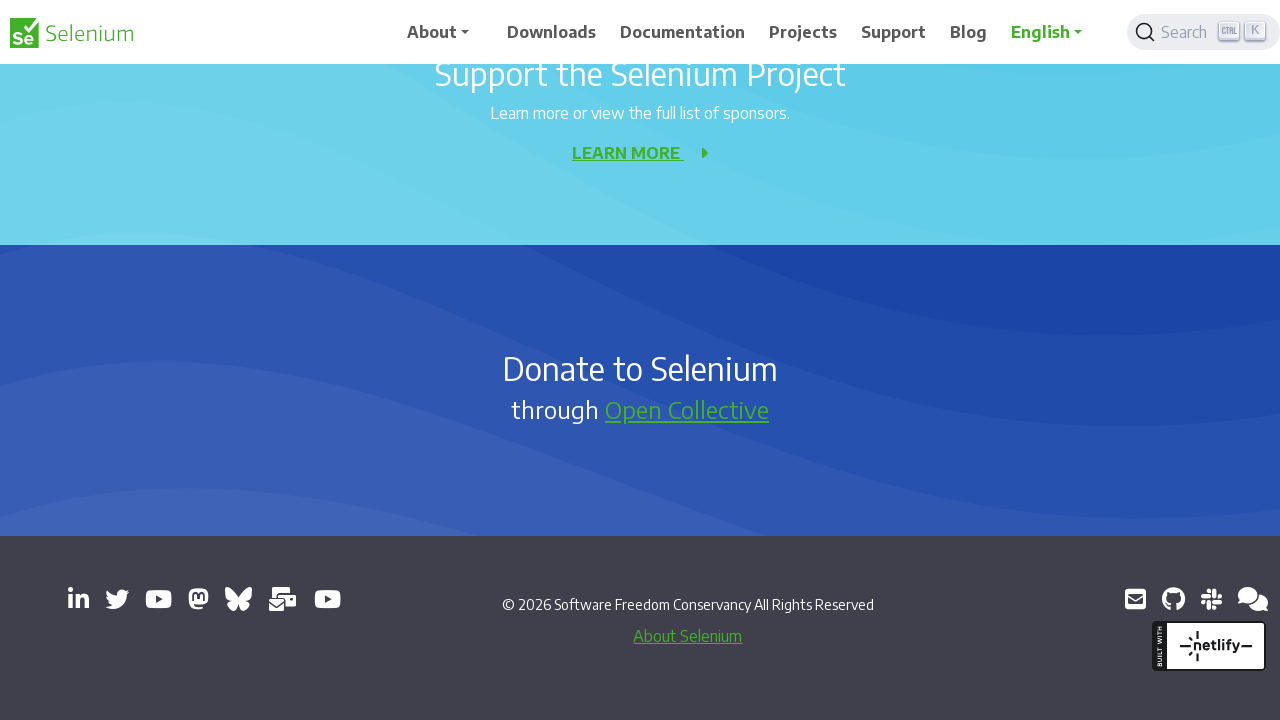

Waited for scroll animation to complete
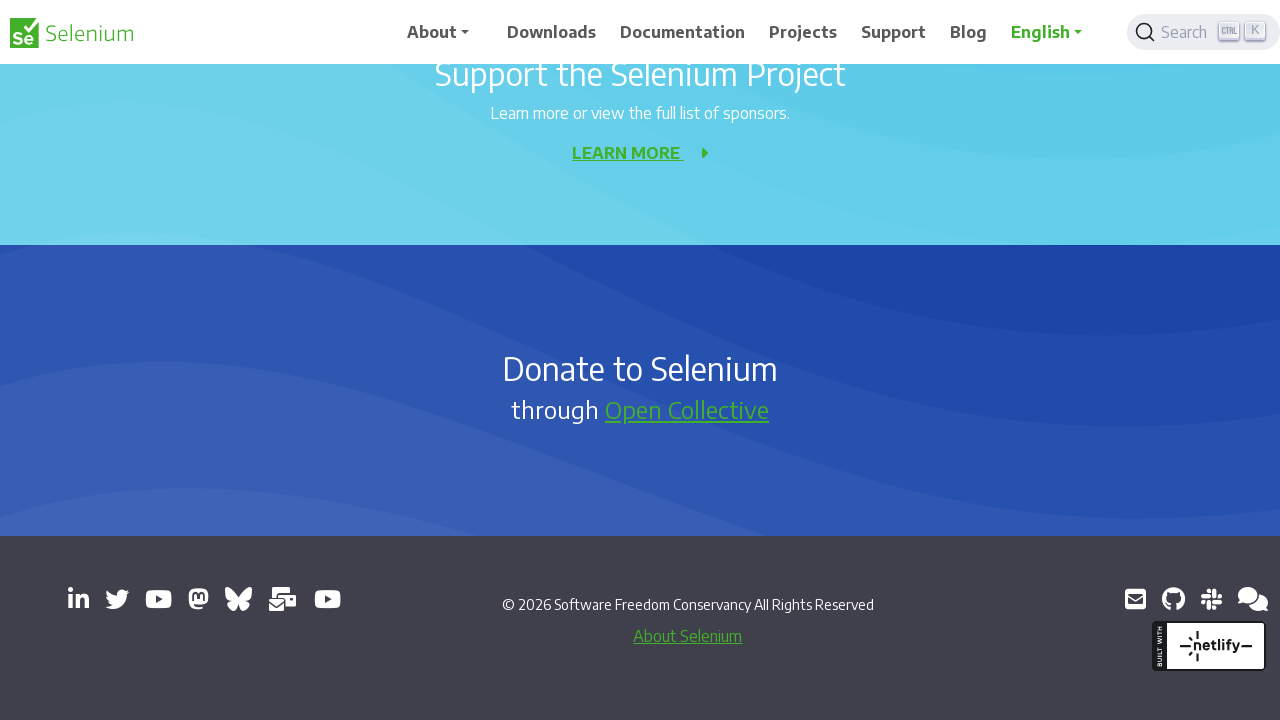

Verified Twitter logo is visible after scrolling
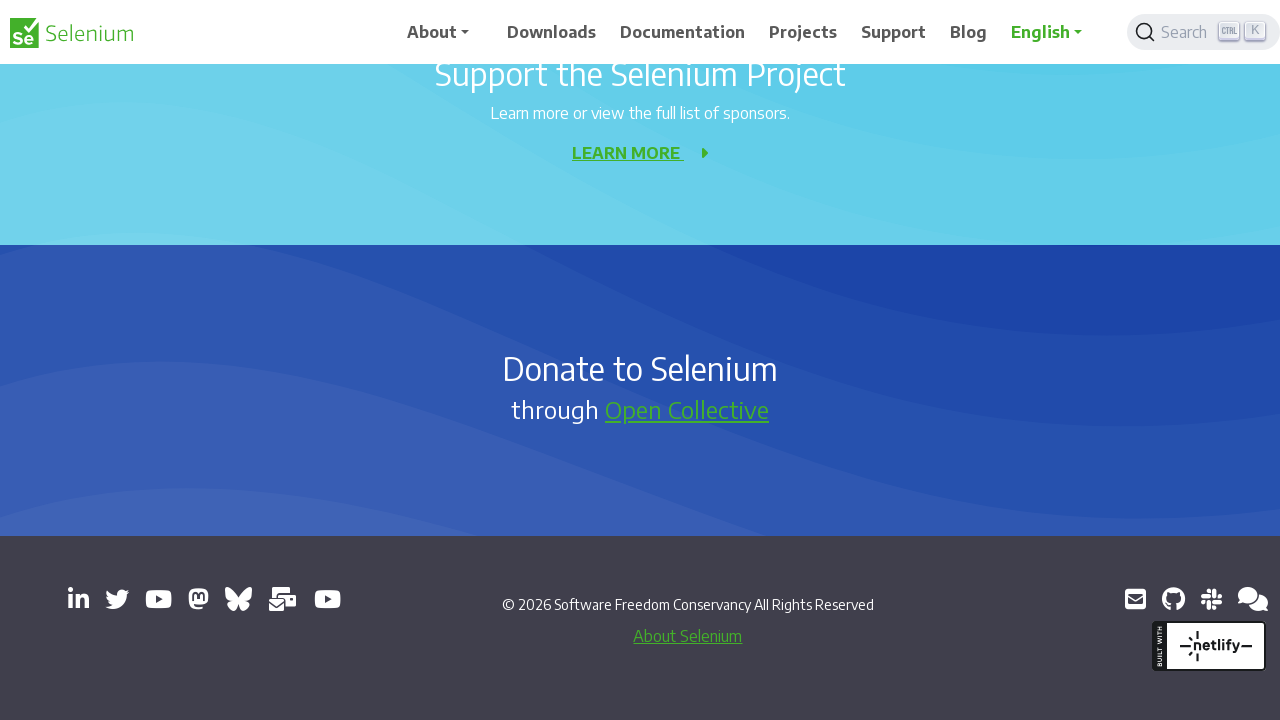

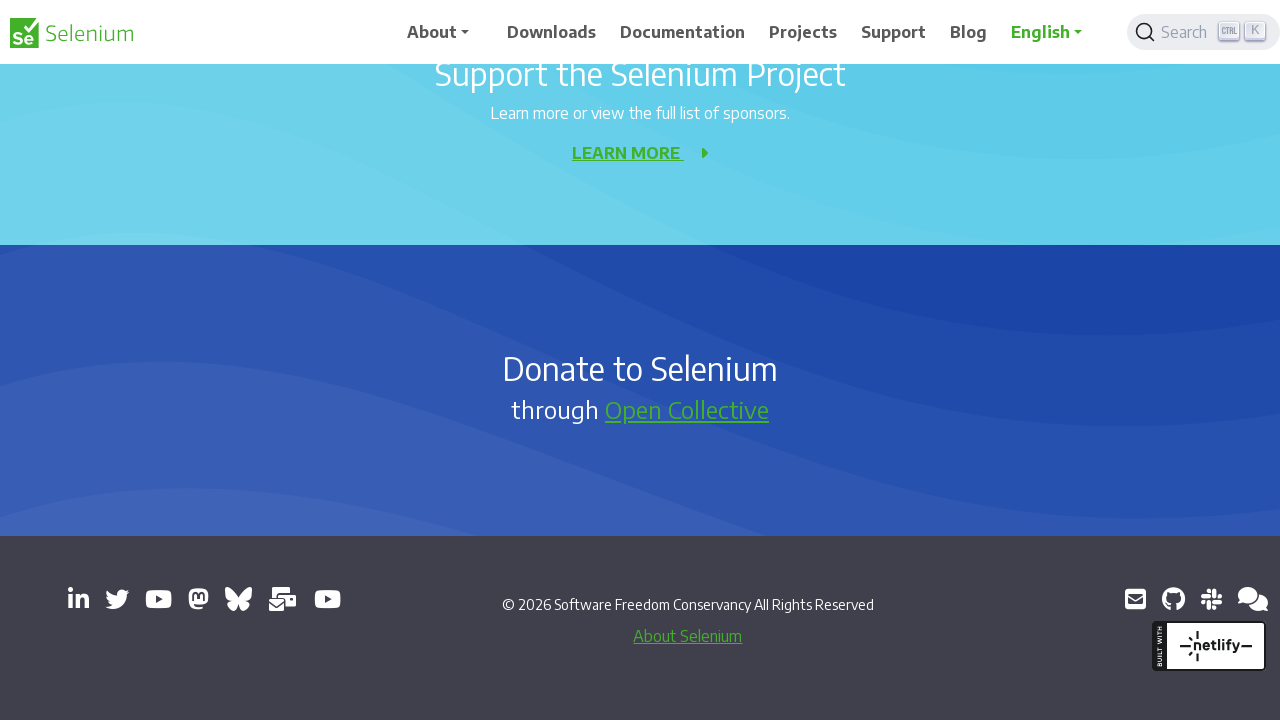